Tests table sorting functionality by clicking on column header and verifies sorting order, then navigates through pagination to find a specific item

Starting URL: https://rahulshettyacademy.com/seleniumPractise/#/offers

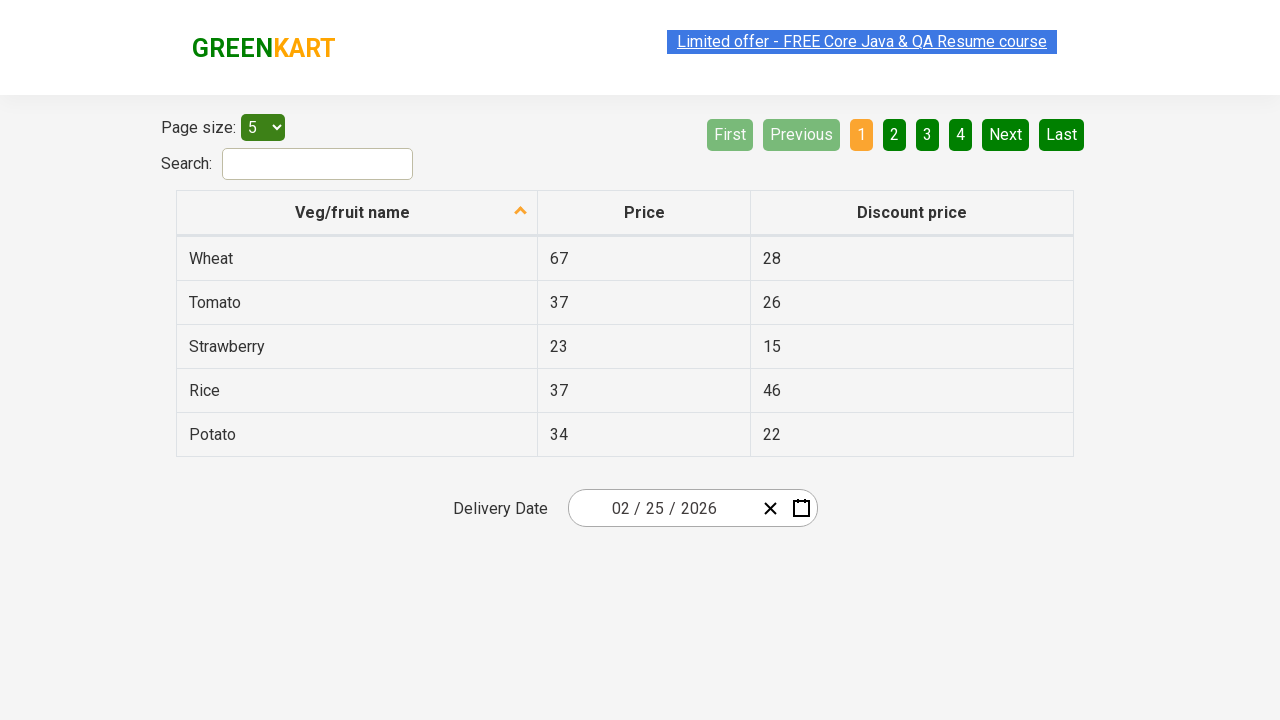

Clicked first column heading to sort table at (357, 213) on xpath=//tr/th[1]
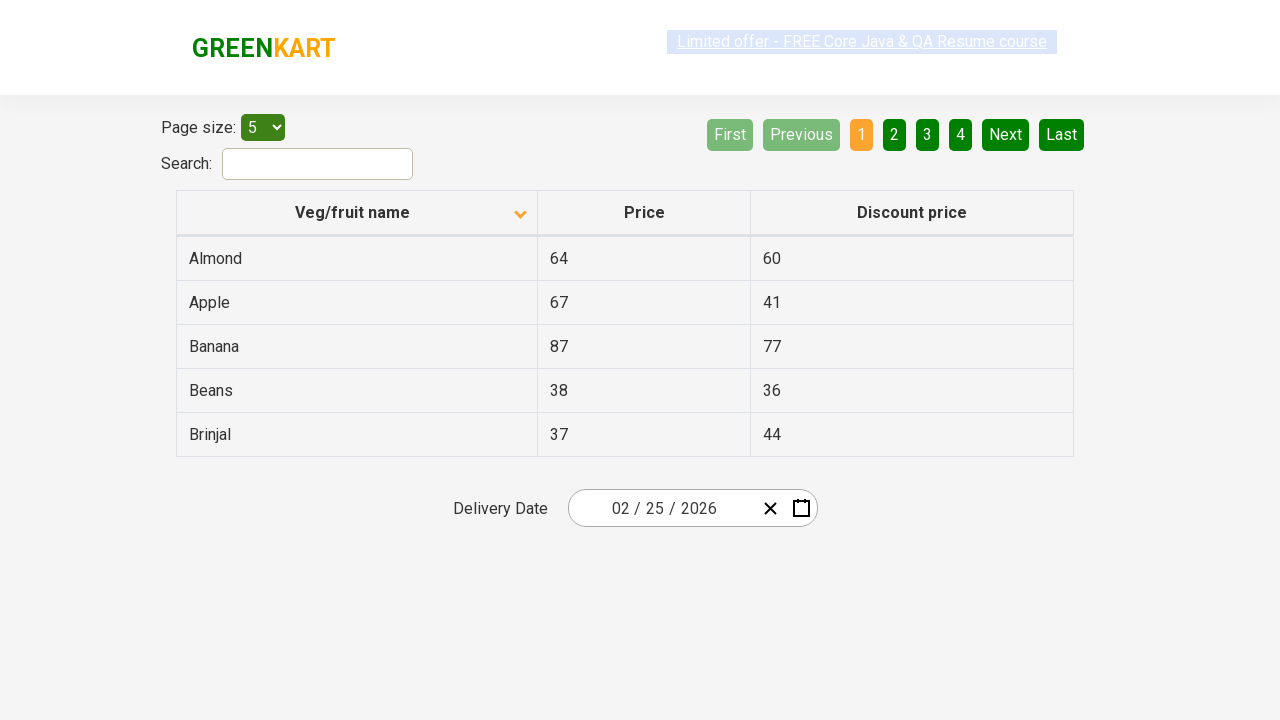

Waited for table sorting to complete
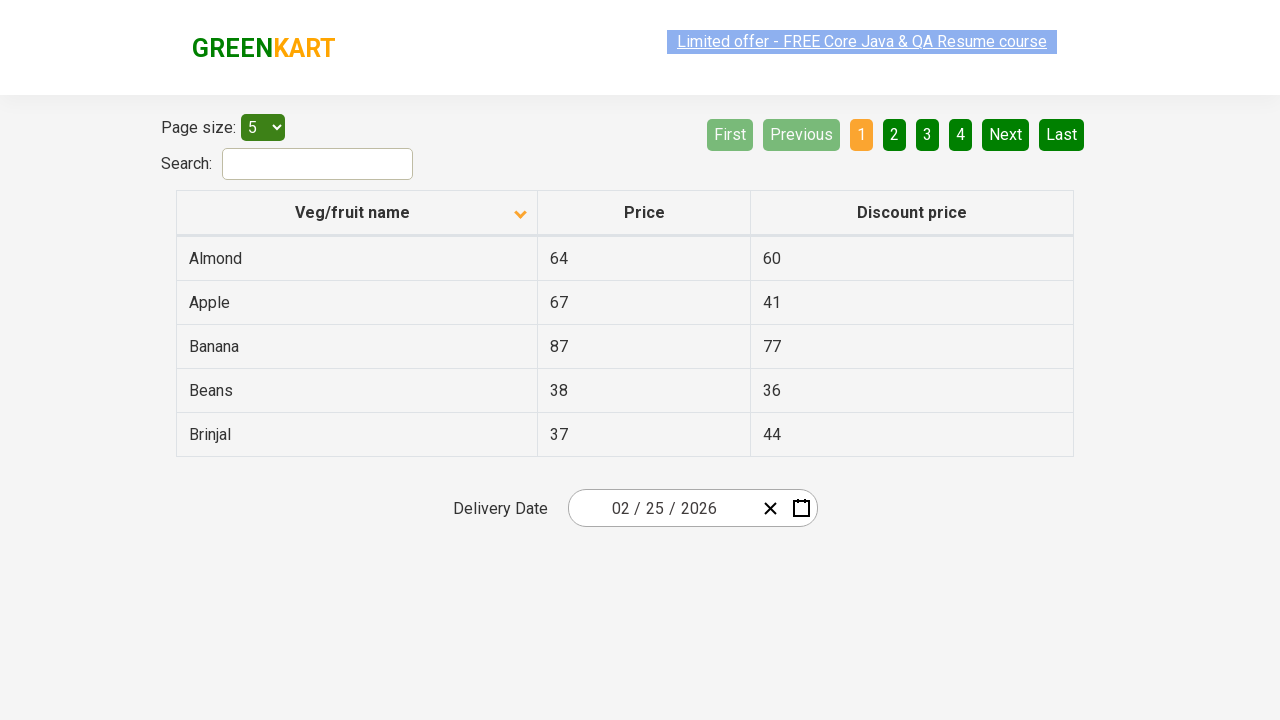

Retrieved all first column elements from sorted table
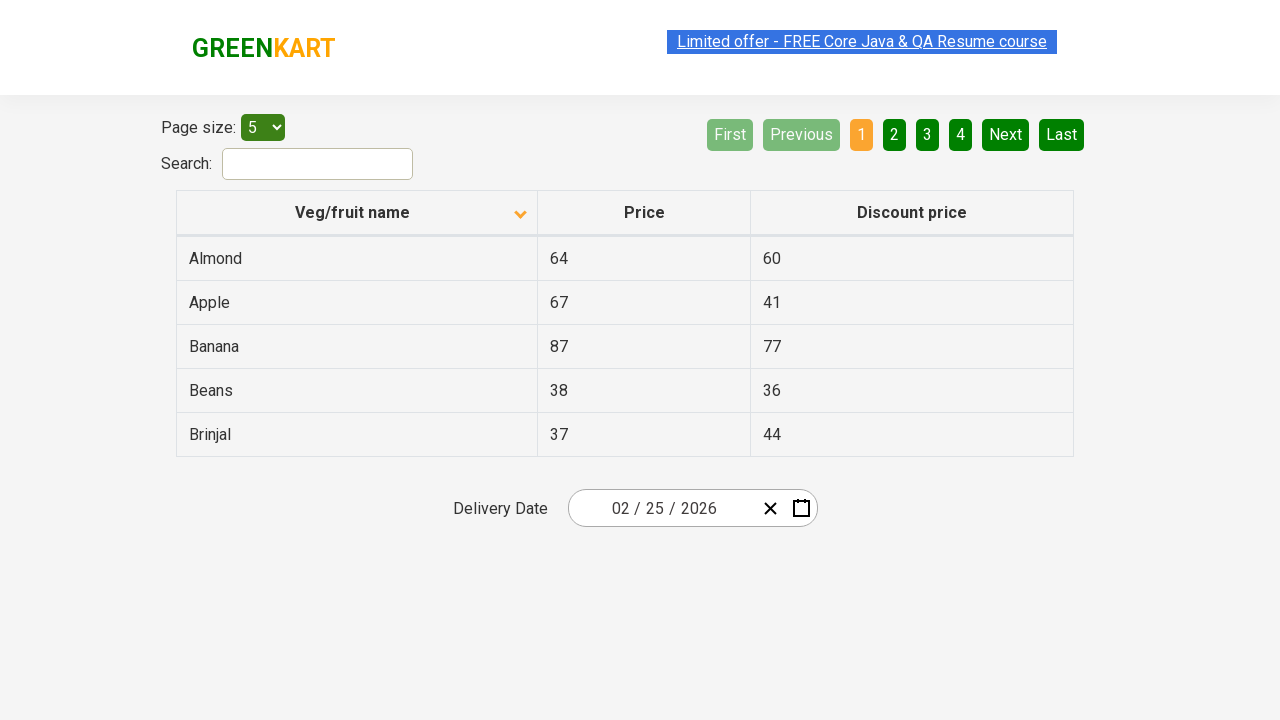

Verified table is sorted in ascending order
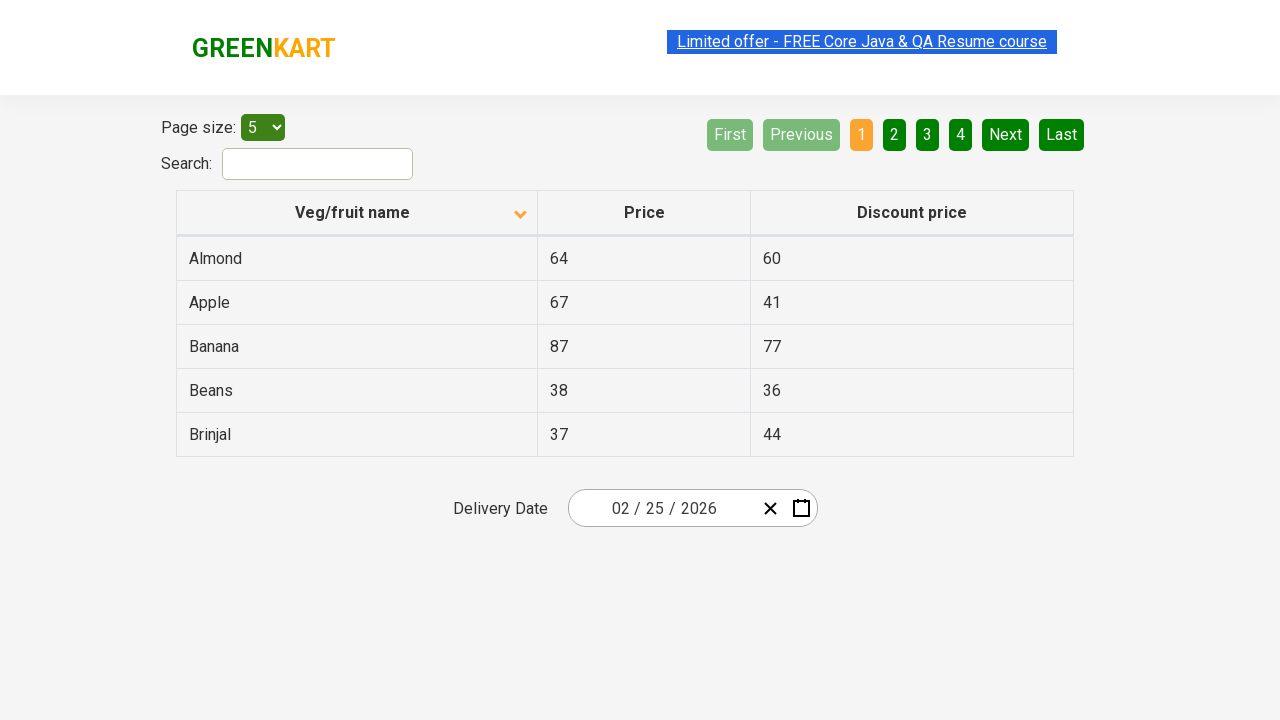

Clicked Next button to navigate to next page at (1006, 134) on [aria-label='Next']
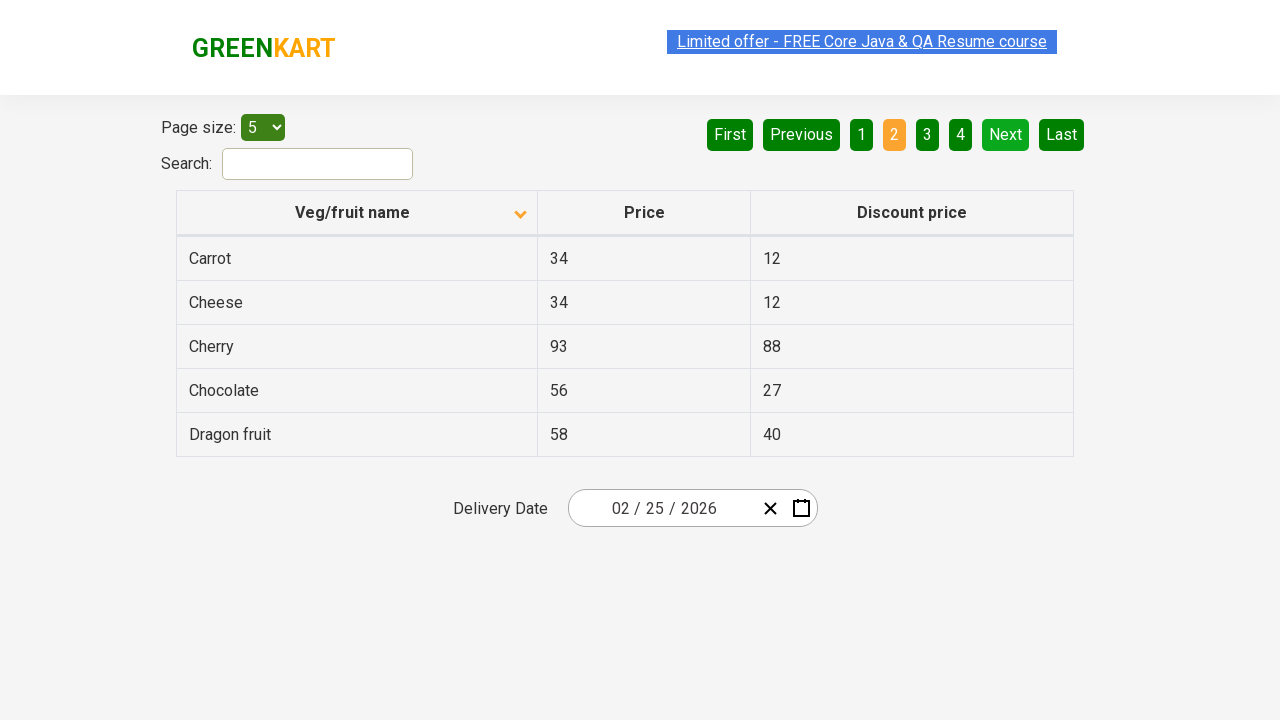

Waited for next page to load
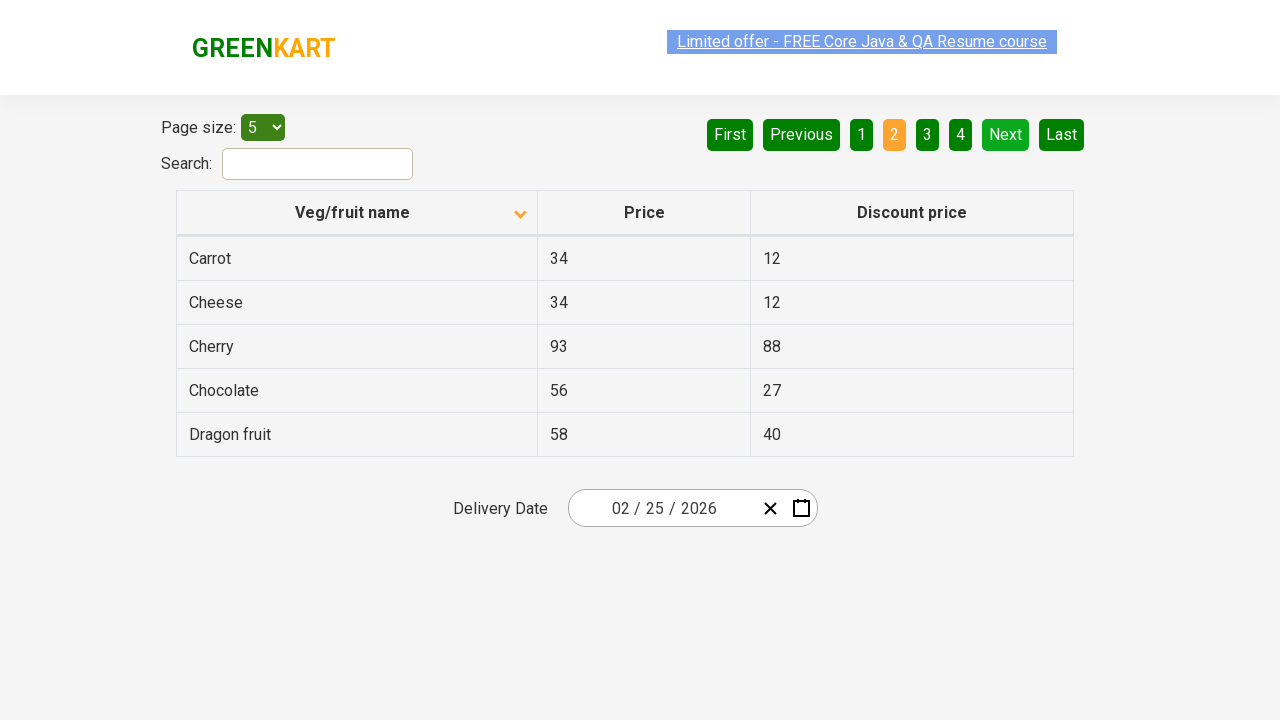

Clicked Next button to navigate to next page at (1006, 134) on [aria-label='Next']
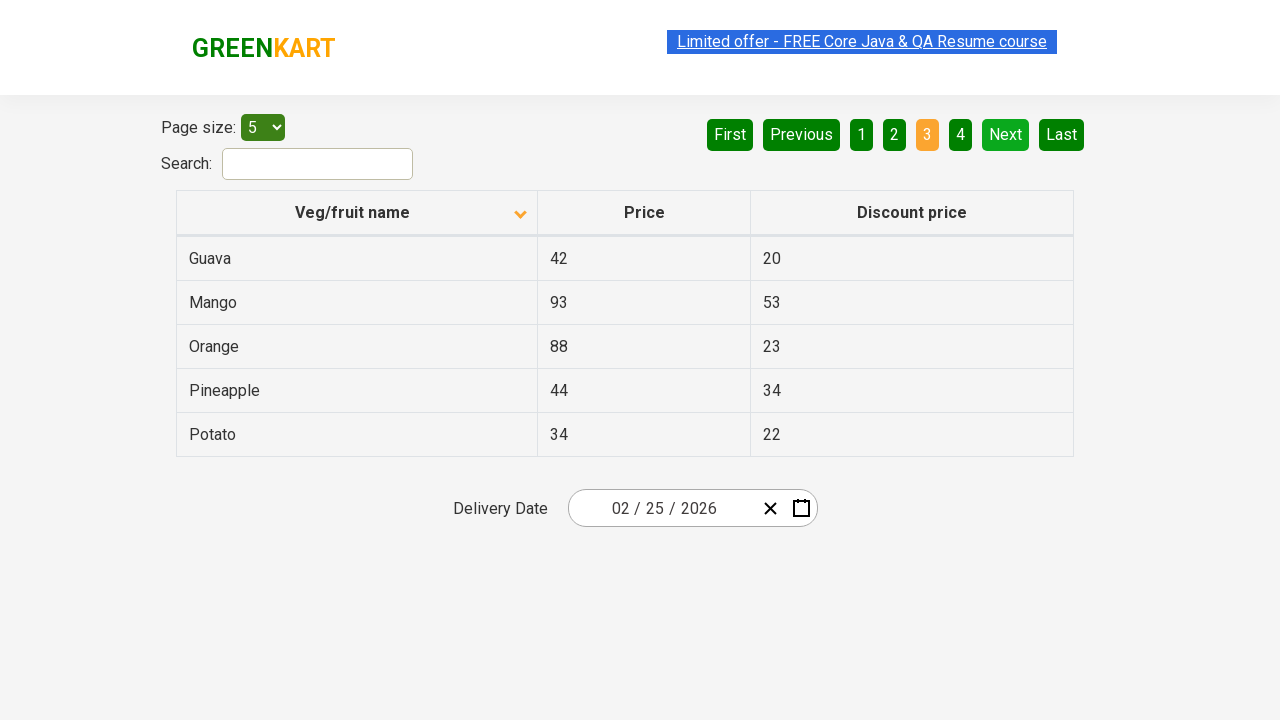

Waited for next page to load
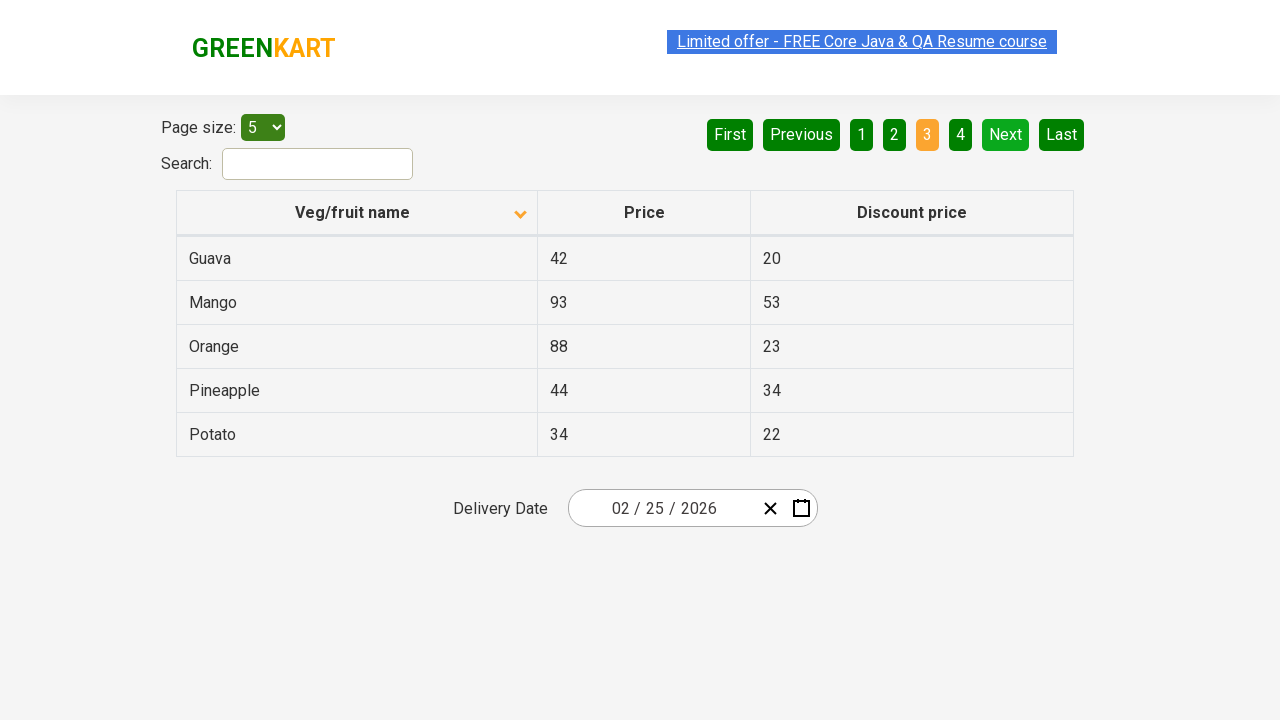

Clicked Next button to navigate to next page at (1006, 134) on [aria-label='Next']
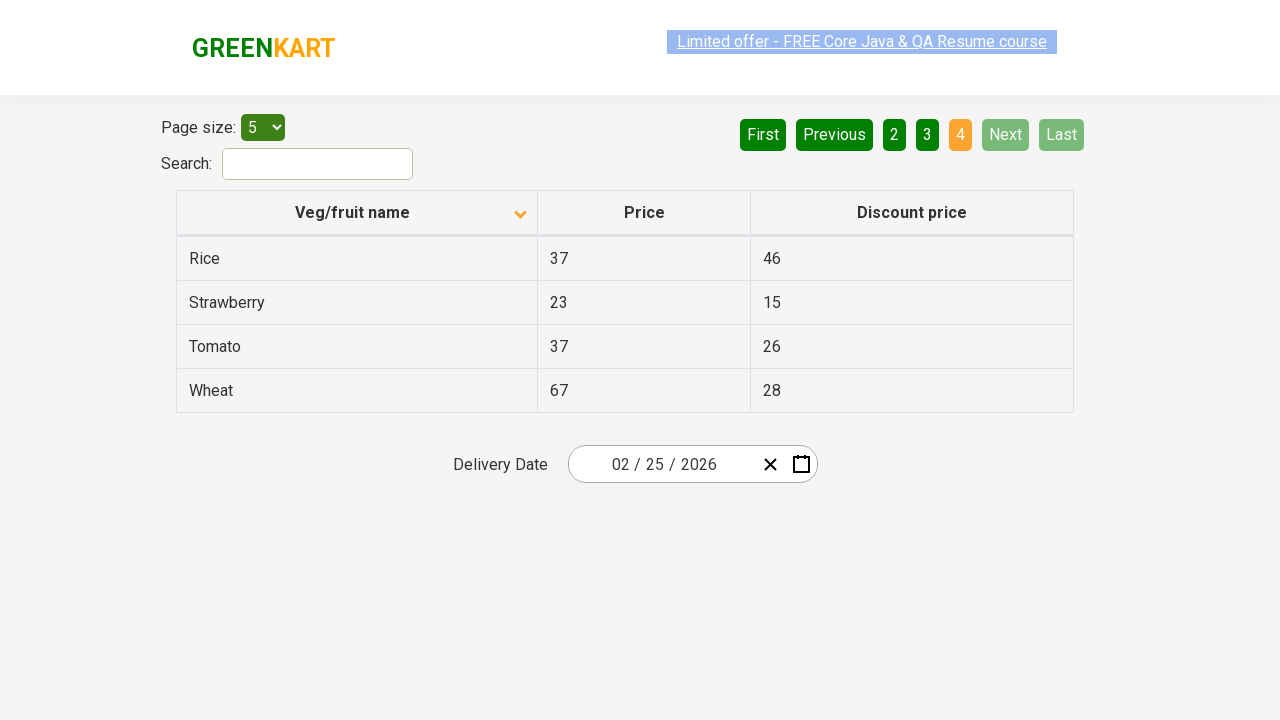

Waited for next page to load
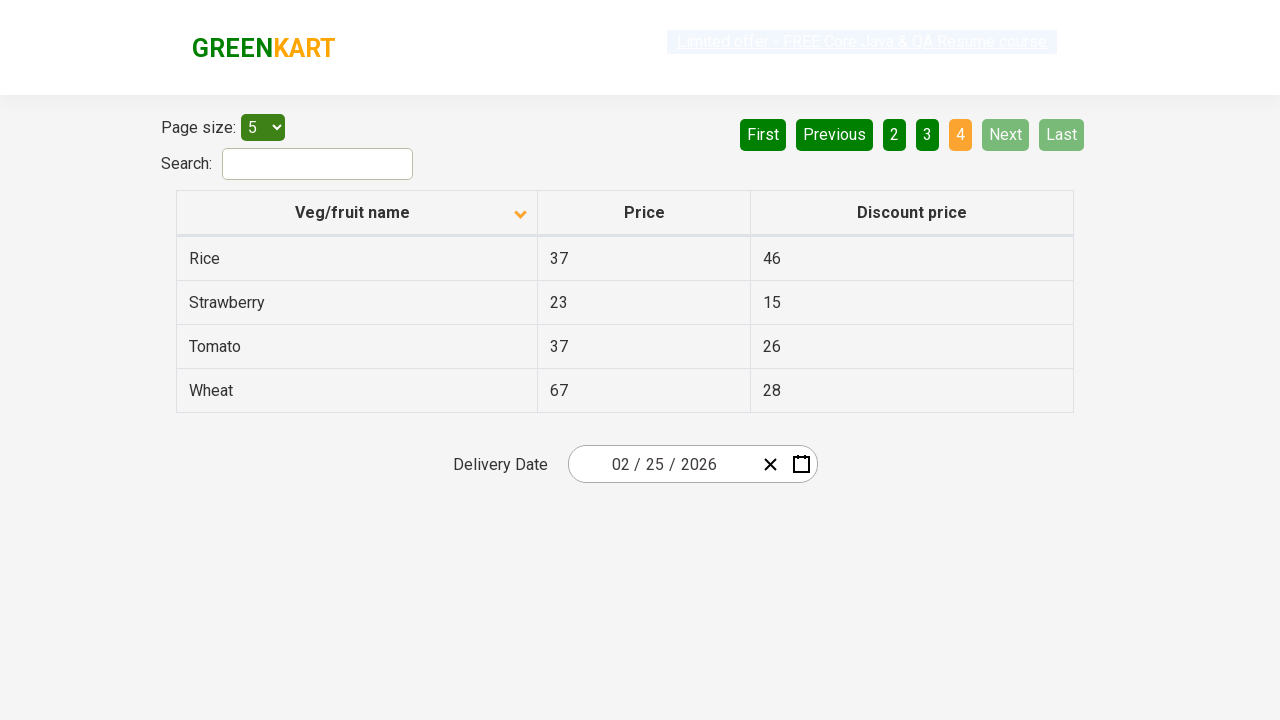

Found Rice on current page with price: 37
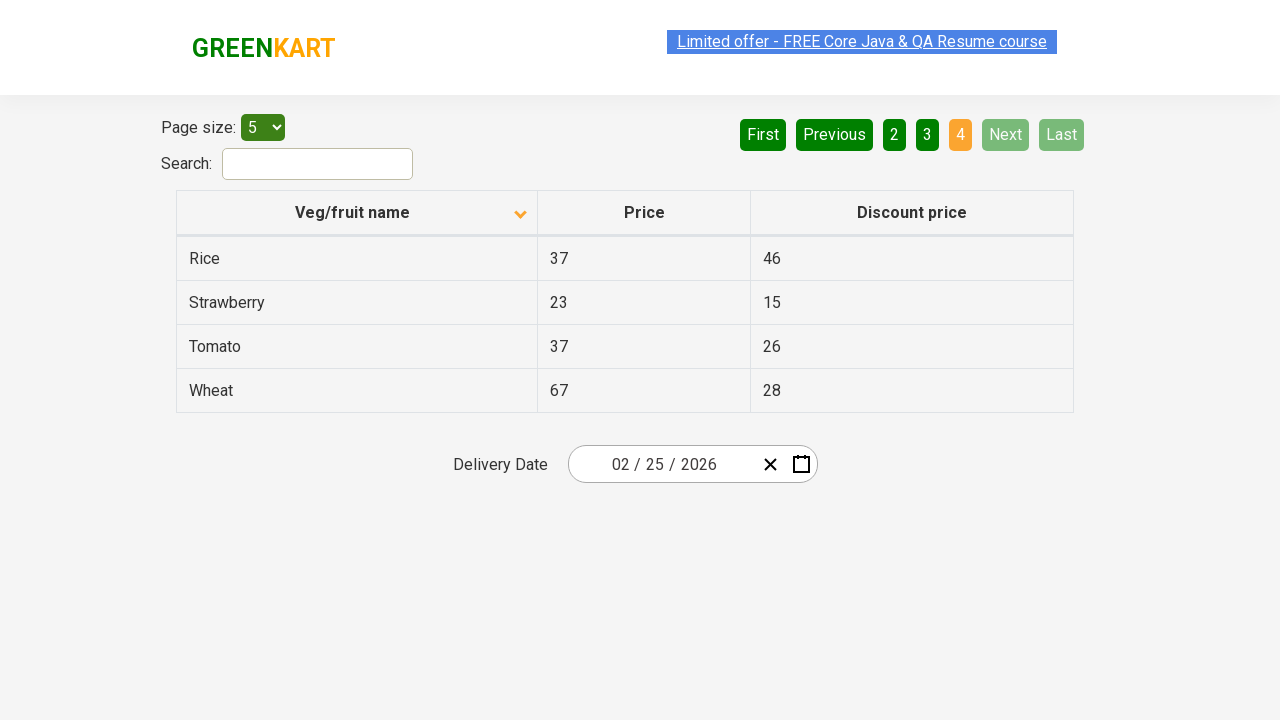

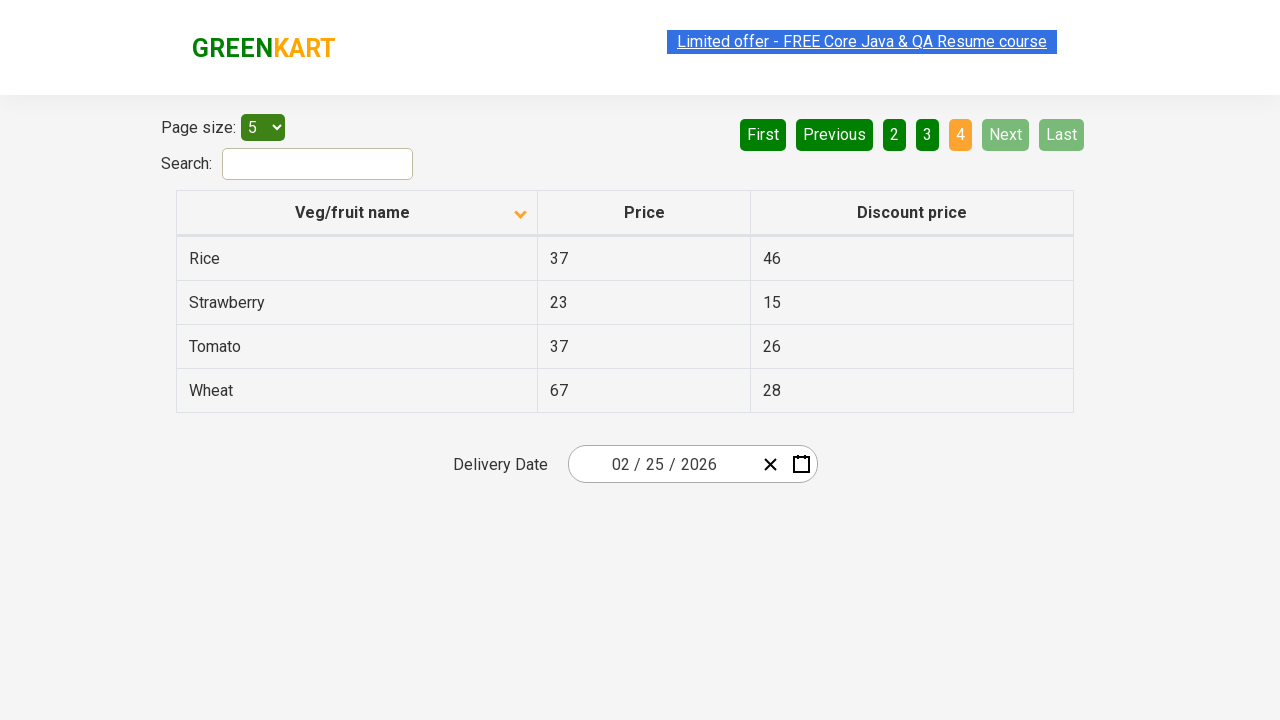